Tests the registration of a pet donation point by filling out a form with organization details, address information, and pet preferences

Starting URL: https://petlov.vercel.app/signup

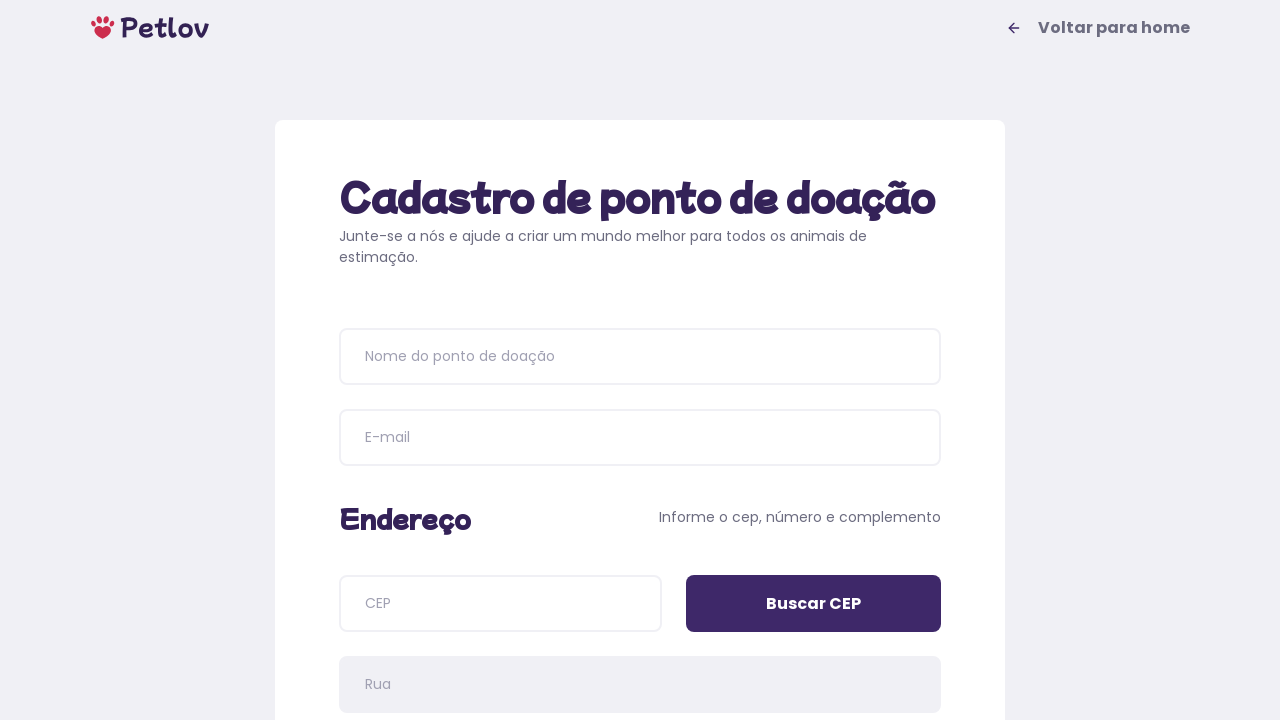

Waited for donation point registration page title to load
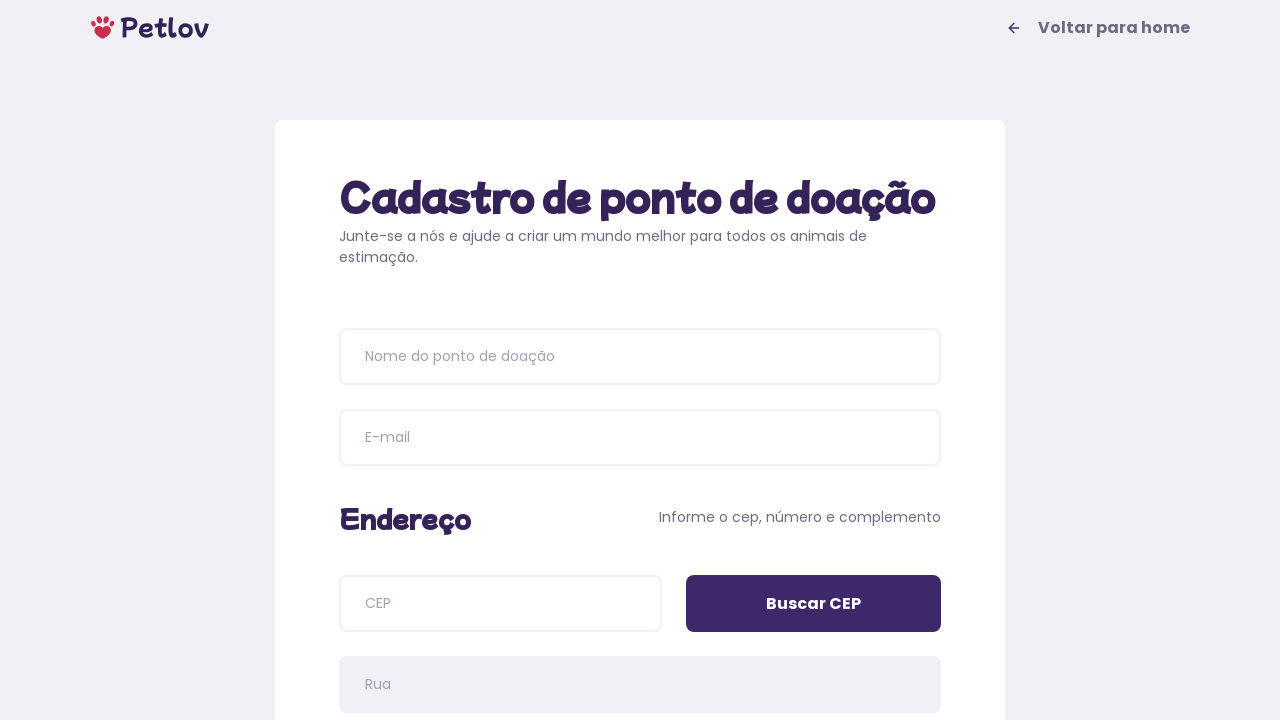

Filled organization name field with 'Estação Pet' on input[name='name']
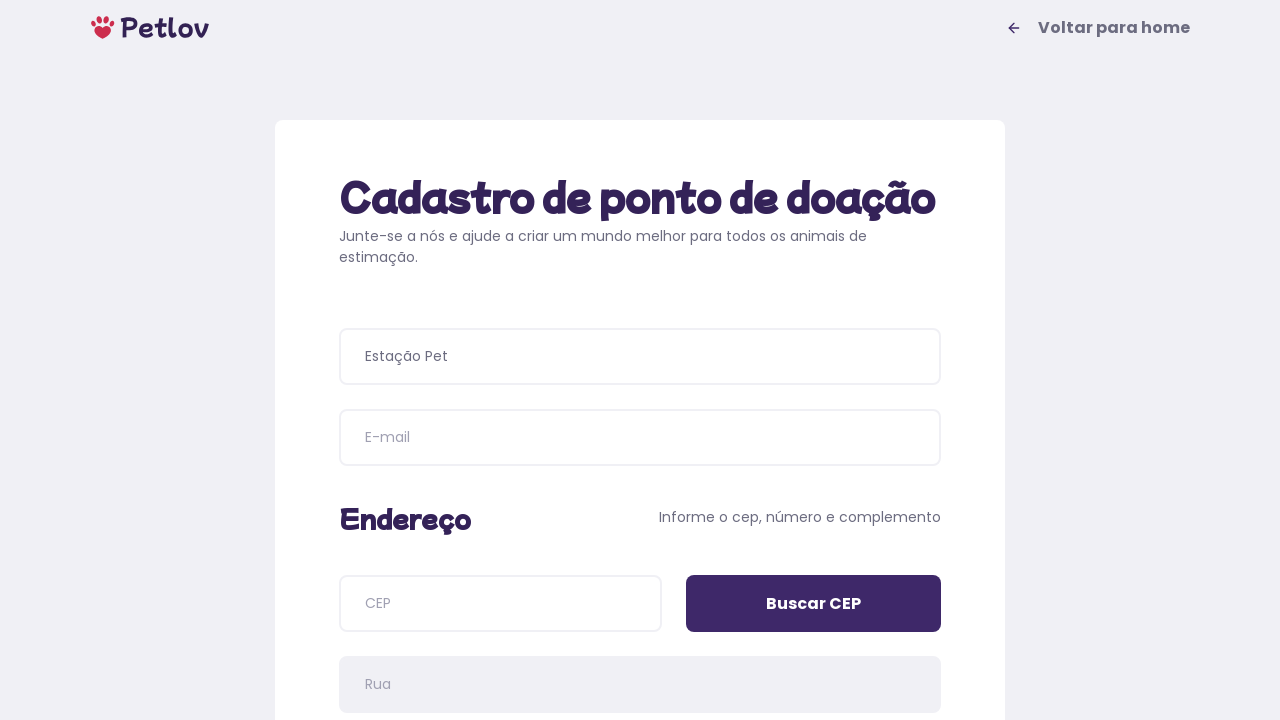

Filled email field with 'estacao@pet.com.br' on input[name='email']
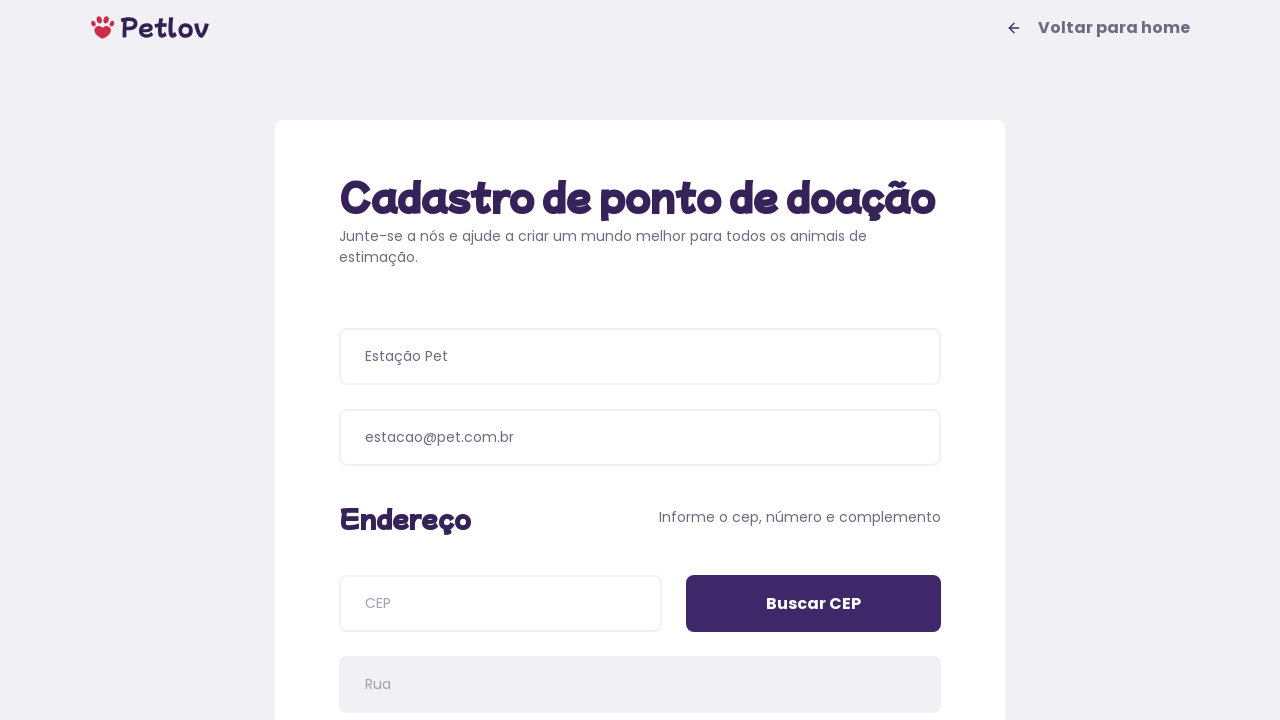

Filled postal code (CEP) field with '12807480' on input[name='cep']
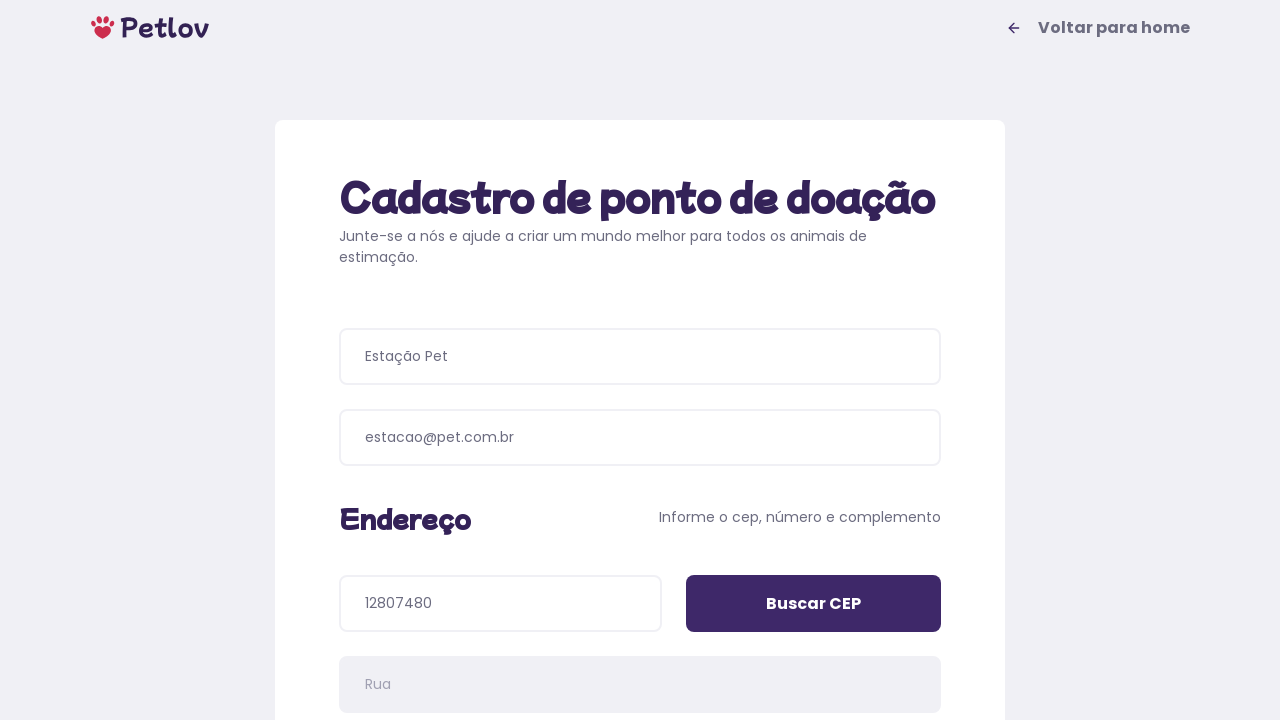

Clicked 'Buscar CEP' button to search postal code at (814, 604) on input[value='Buscar CEP']
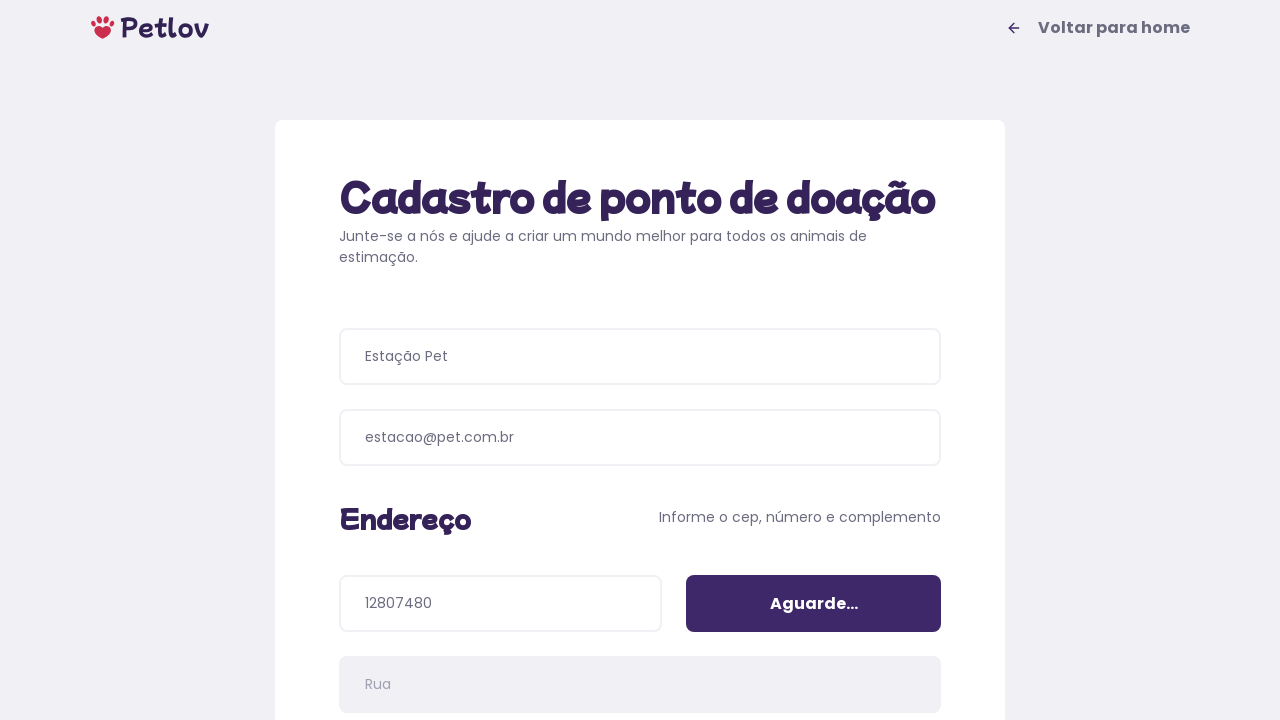

Filled address number field with '243' on input[name='addressNumber']
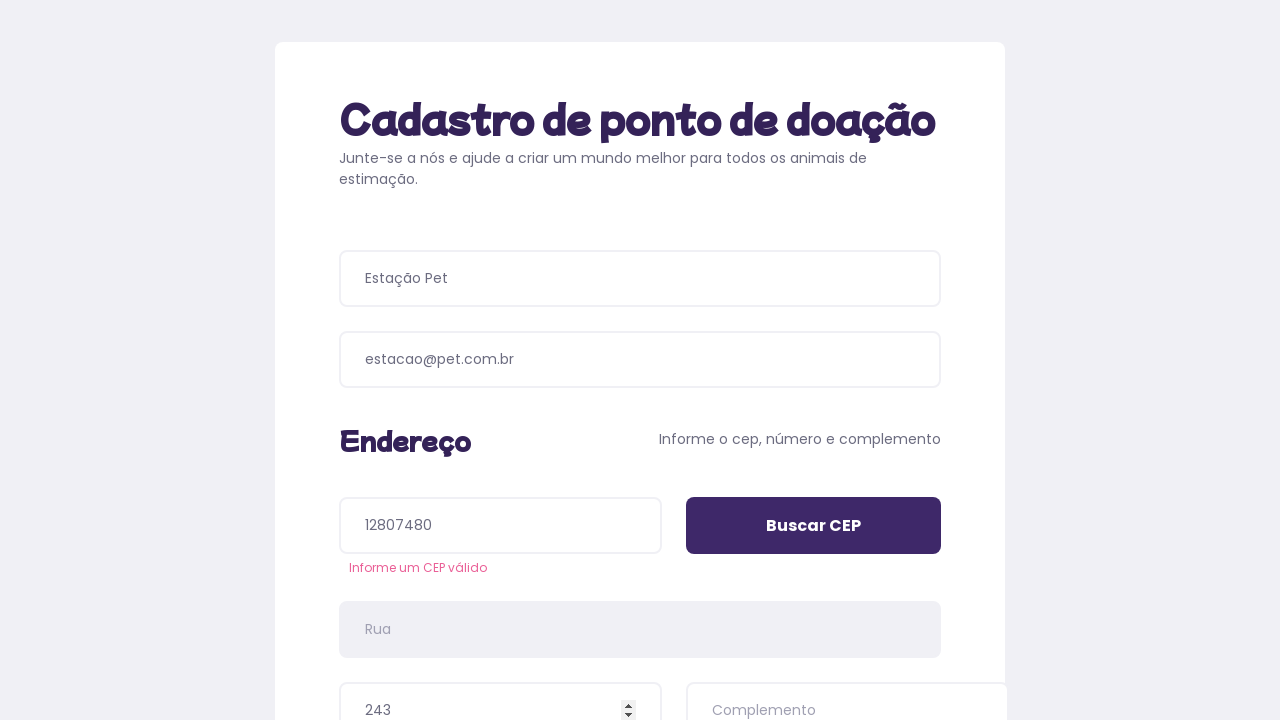

Filled address details field with 'Casa de esquina' on input[name='addressDetails']
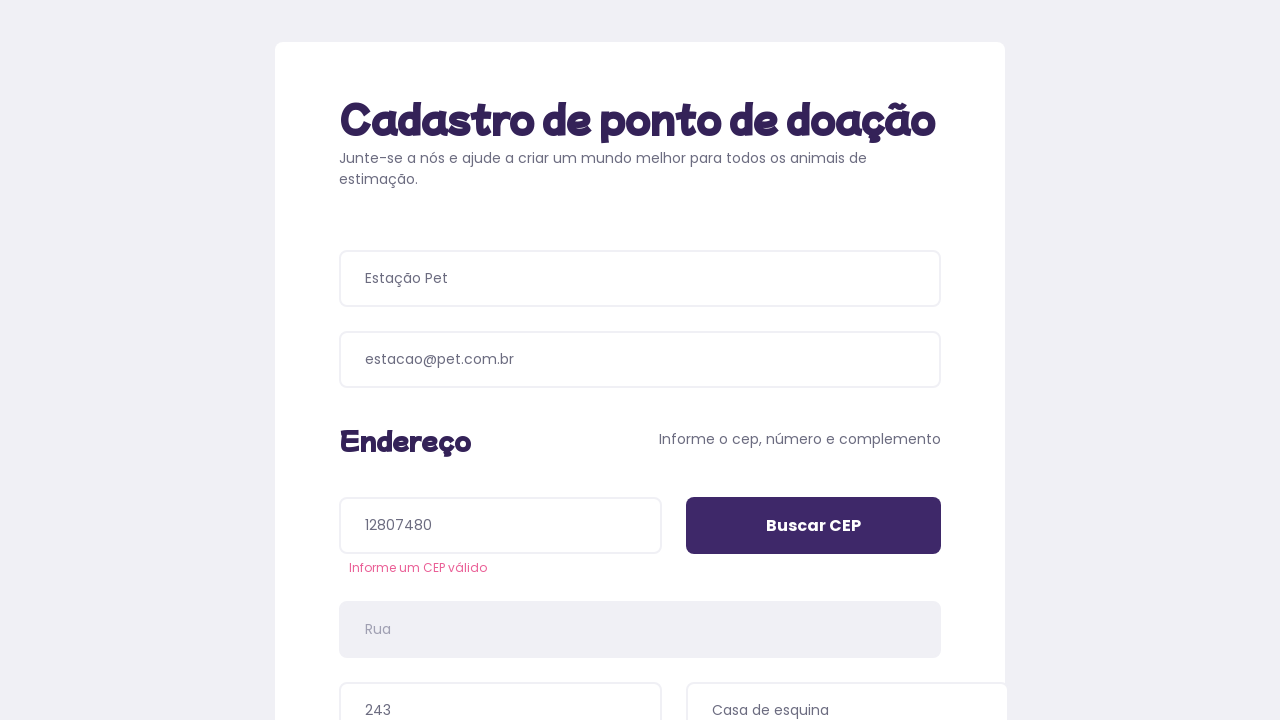

Selected 'Cachorros' (Dogs) as pet type preference at (486, 390) on xpath=//span[text()='Cachorros']/..
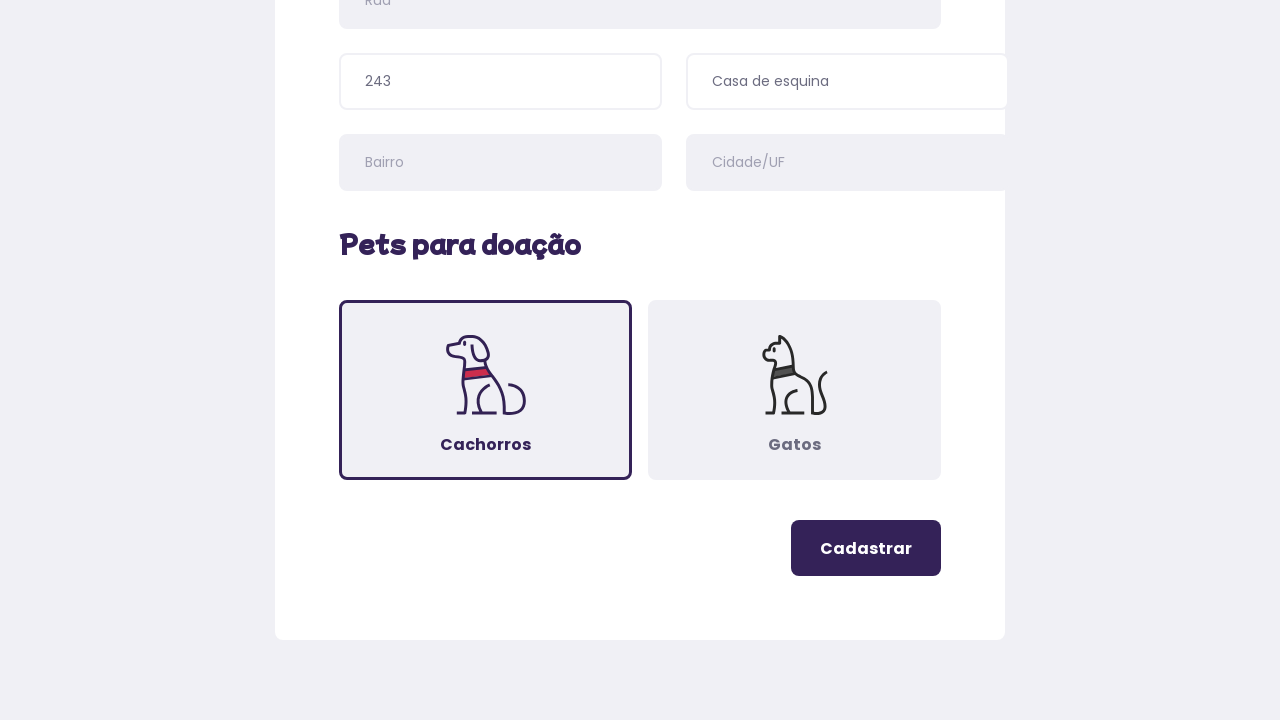

Clicked register button to submit donation point form at (866, 548) on .button-register
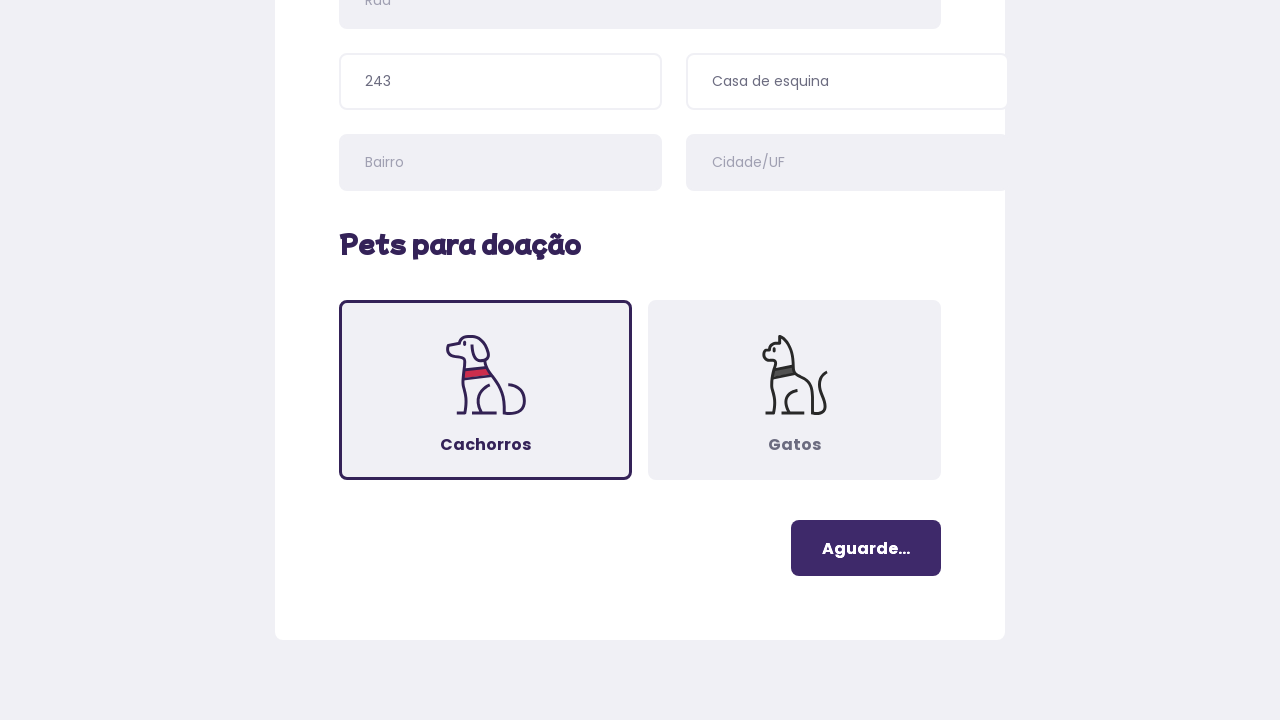

Verified success message displayed on completion page
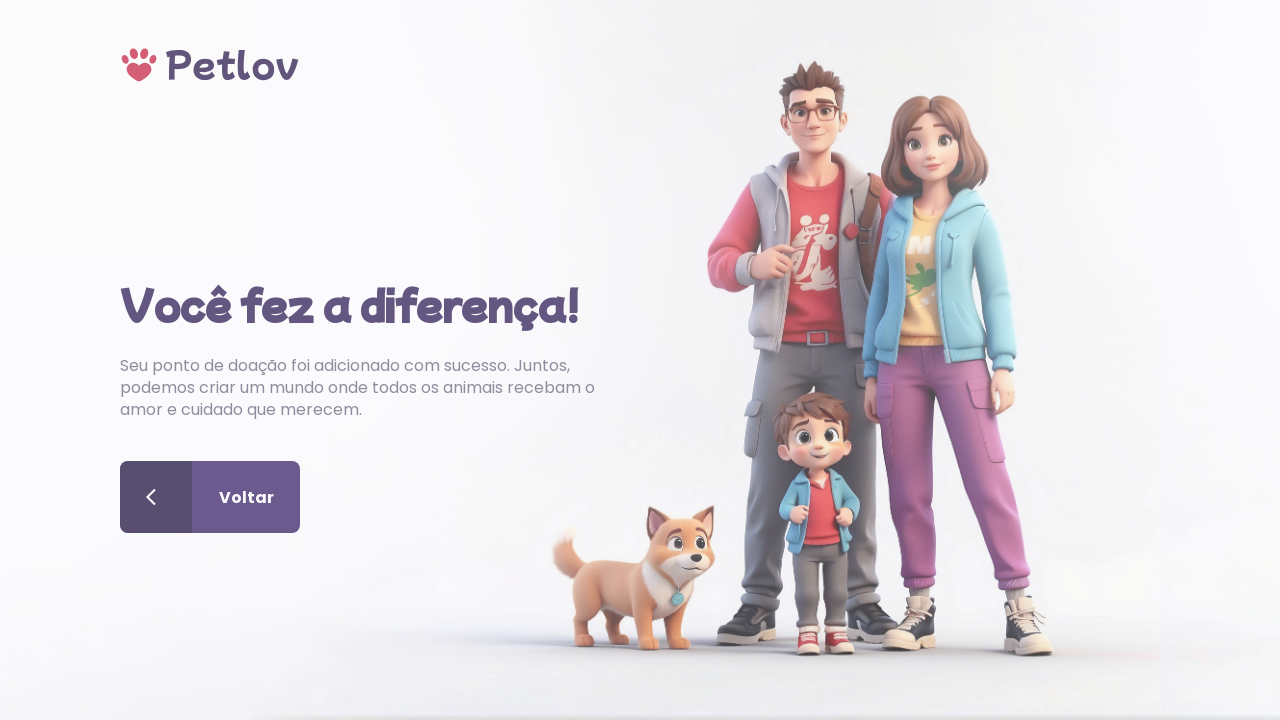

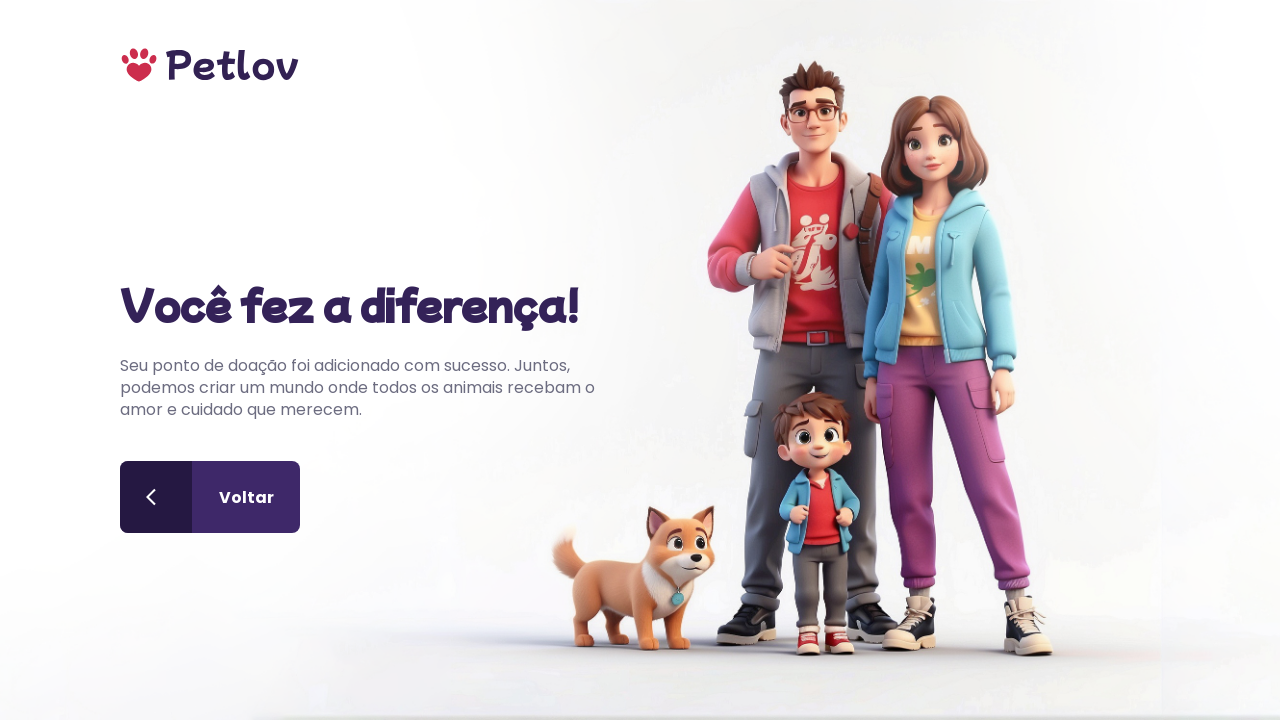